Tests handling of hidden elements by finding radio buttons with id "male" and clicking the one that is visible (has non-zero x coordinate)

Starting URL: http://seleniumpractise.blogspot.in/2016/08/how-to-automate-radio-button-in.html

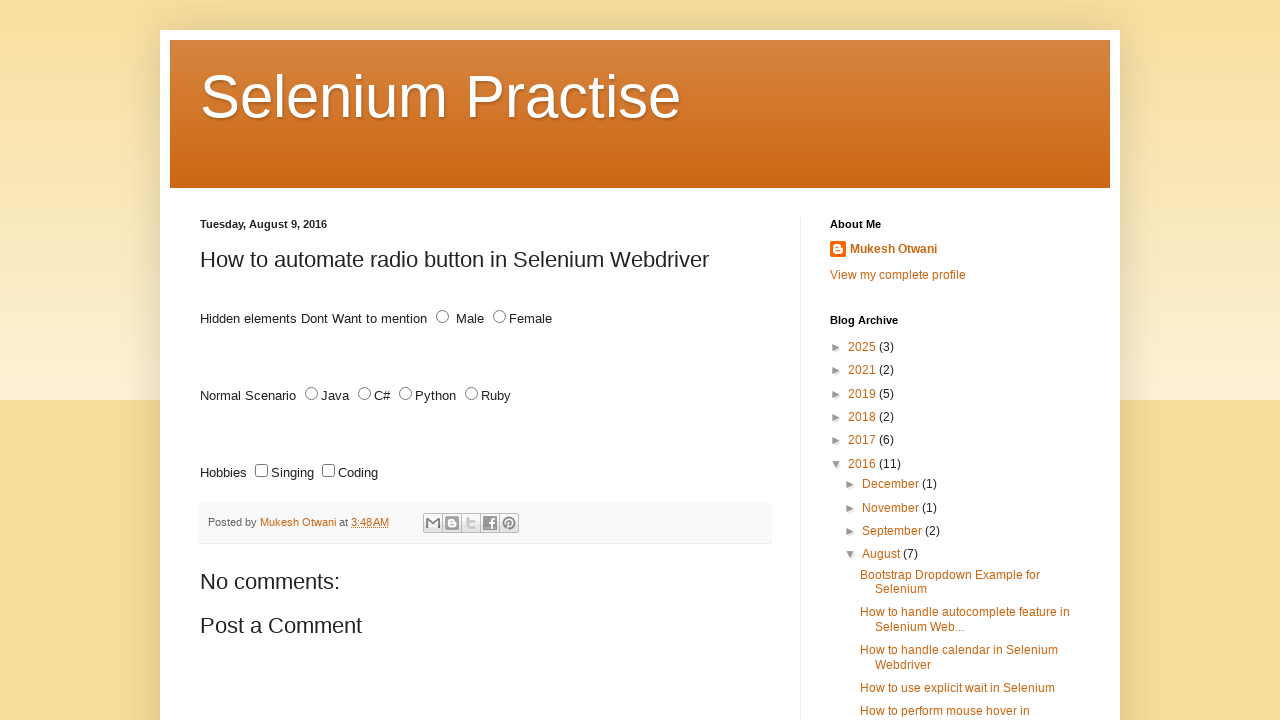

Located all radio buttons with id 'male'
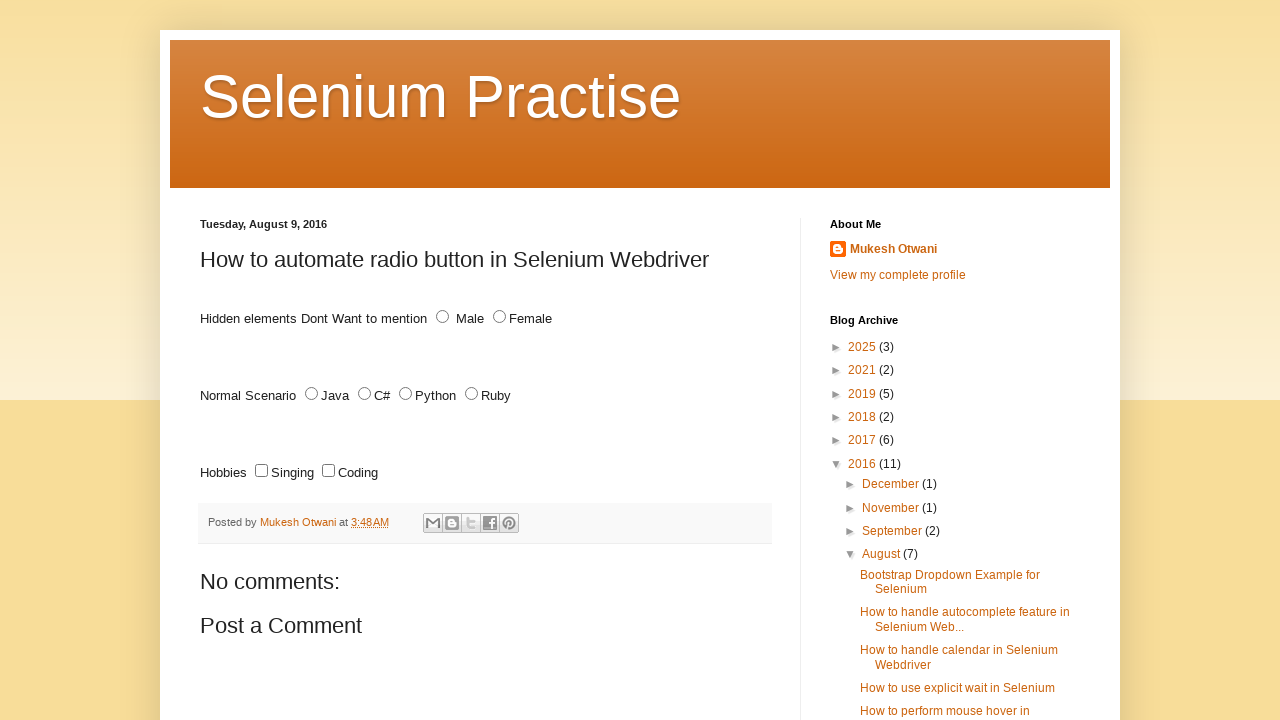

Retrieved bounding box for radio button
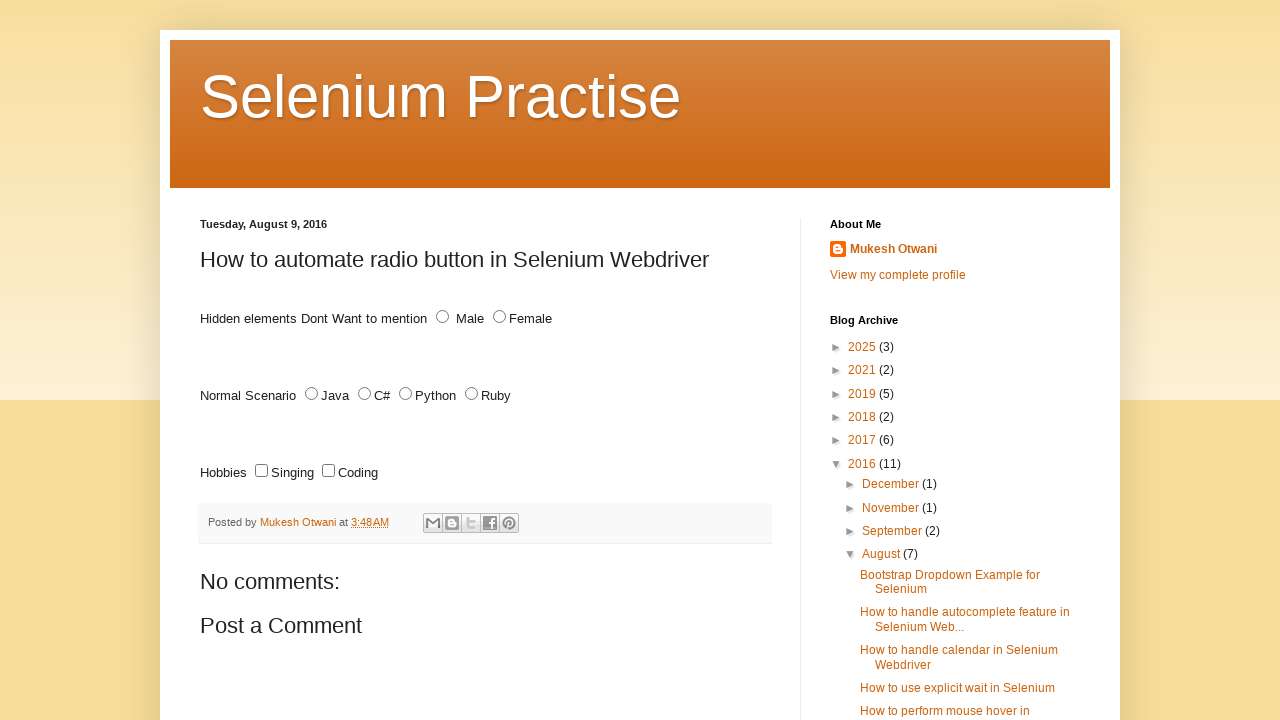

Retrieved bounding box for radio button
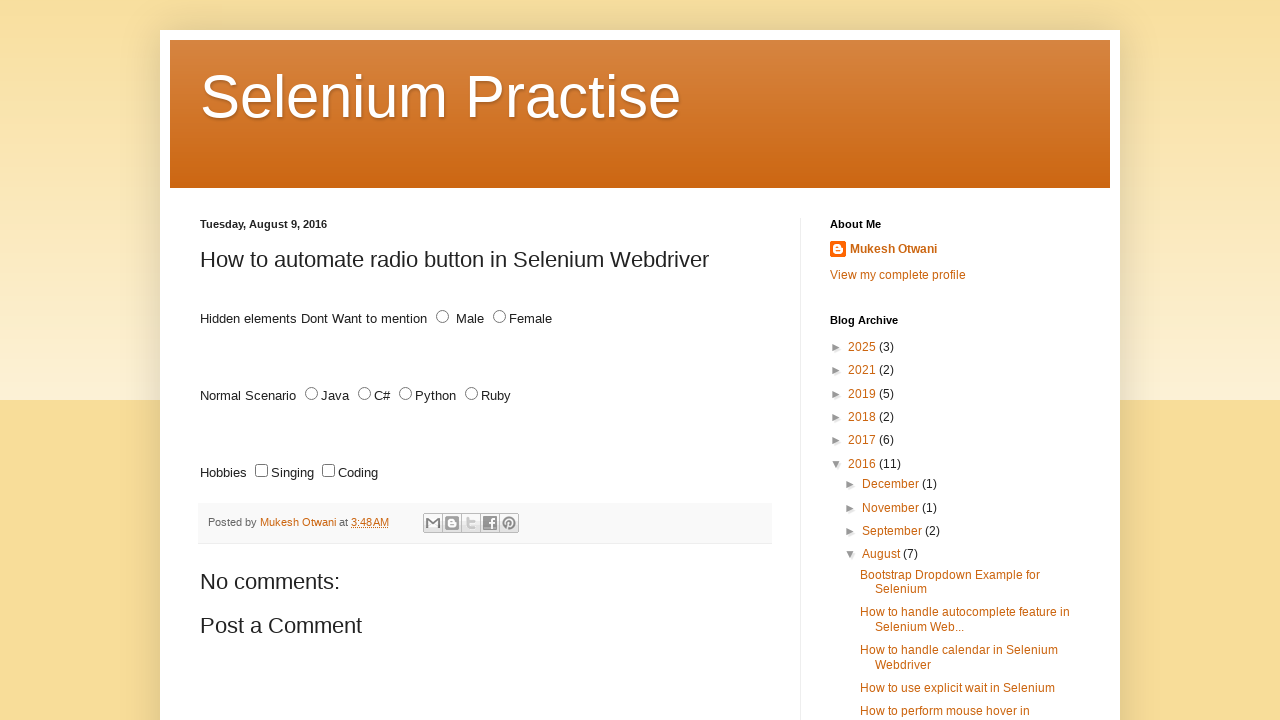

Clicked visible radio button with non-zero x coordinate at (442, 317) on #male >> nth=1
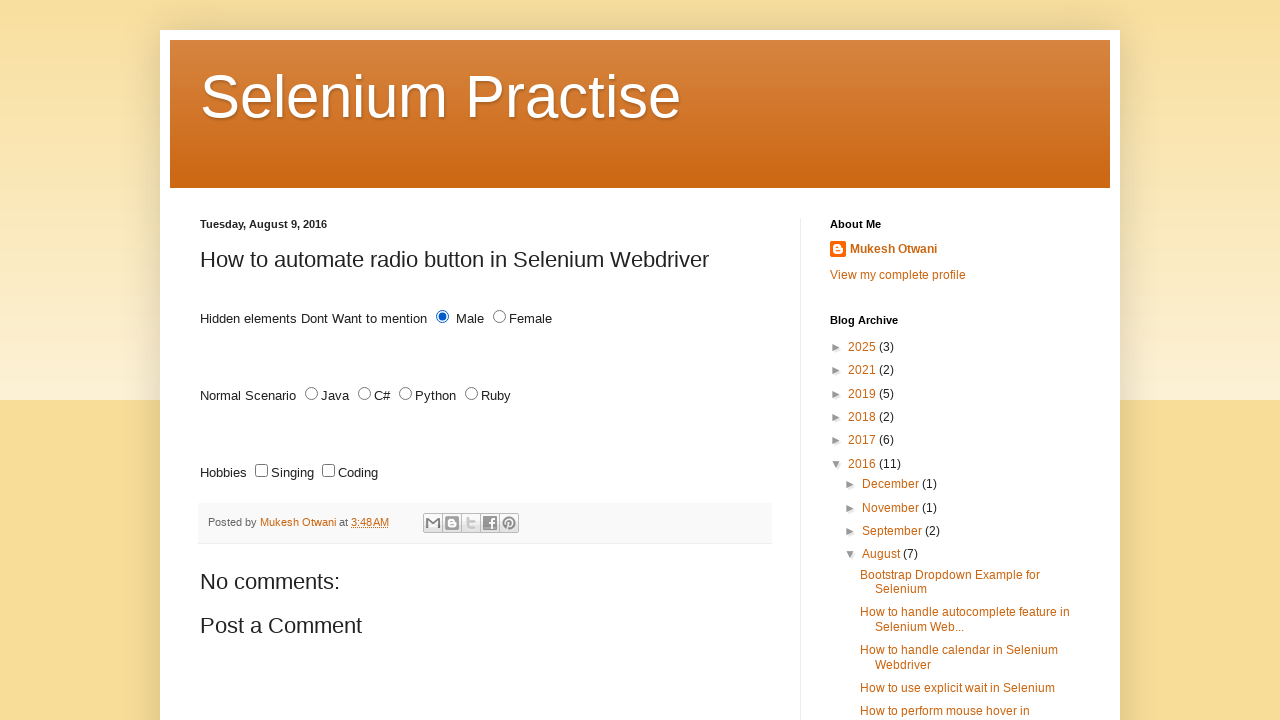

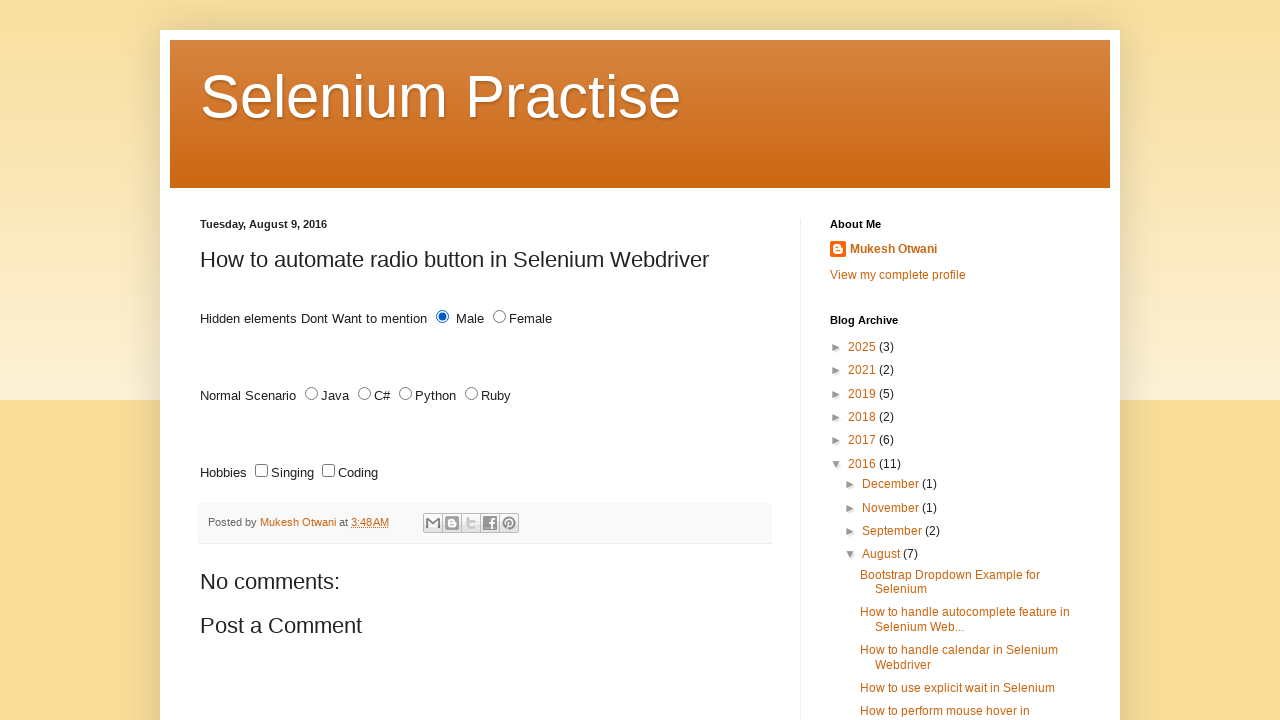